Tests checkbox interaction by finding all checkboxes on the page and unchecking any that are currently selected

Starting URL: http://www.echoecho.com/htmlforms09.htm

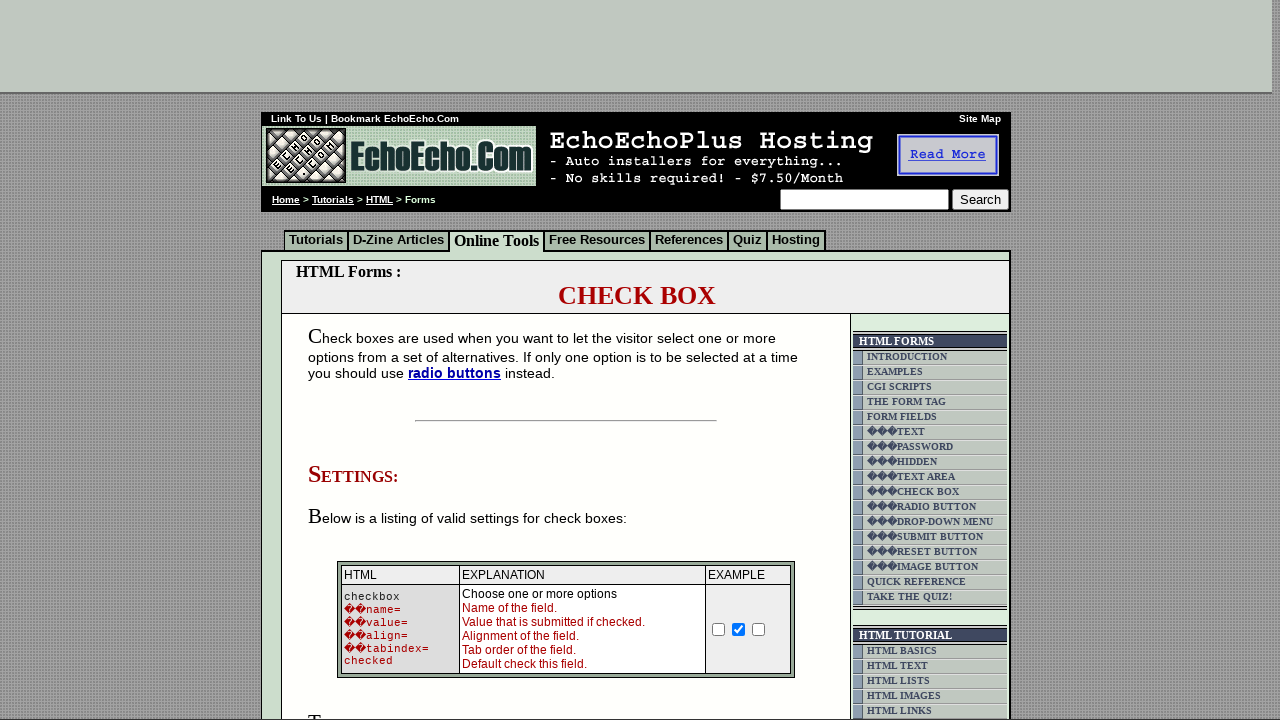

Navigated to checkbox form page
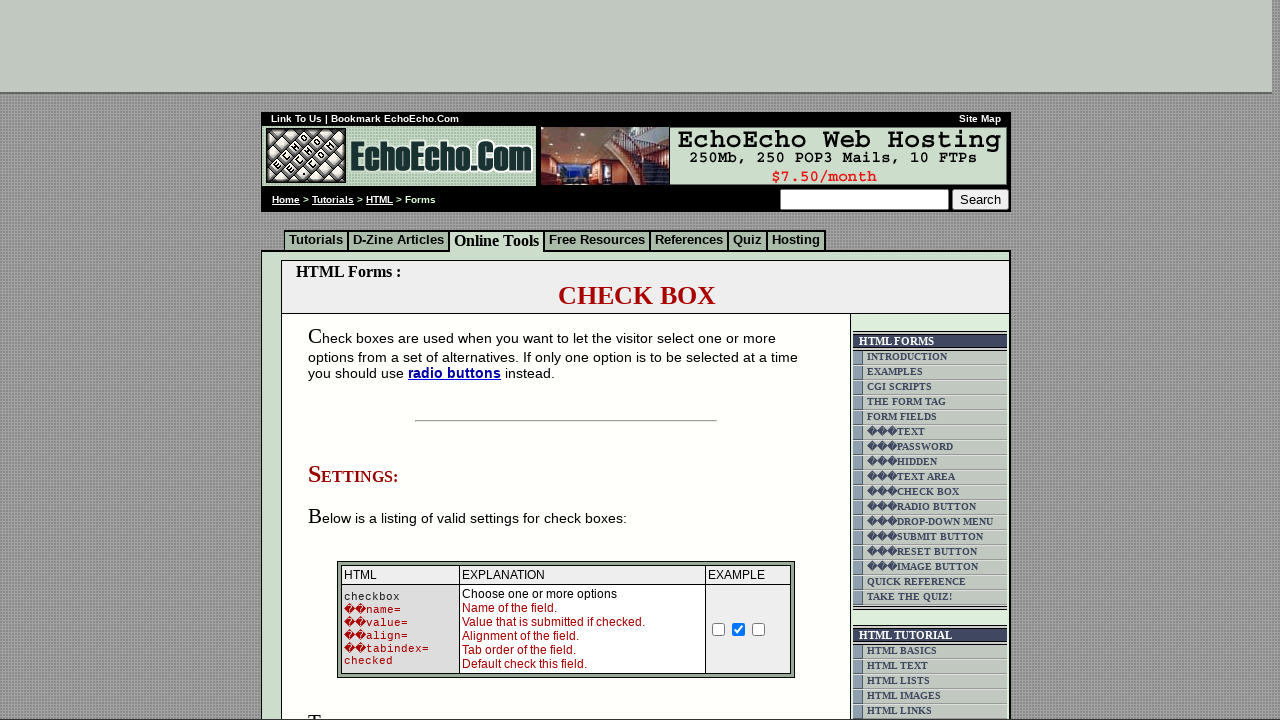

Checkboxes loaded on the page
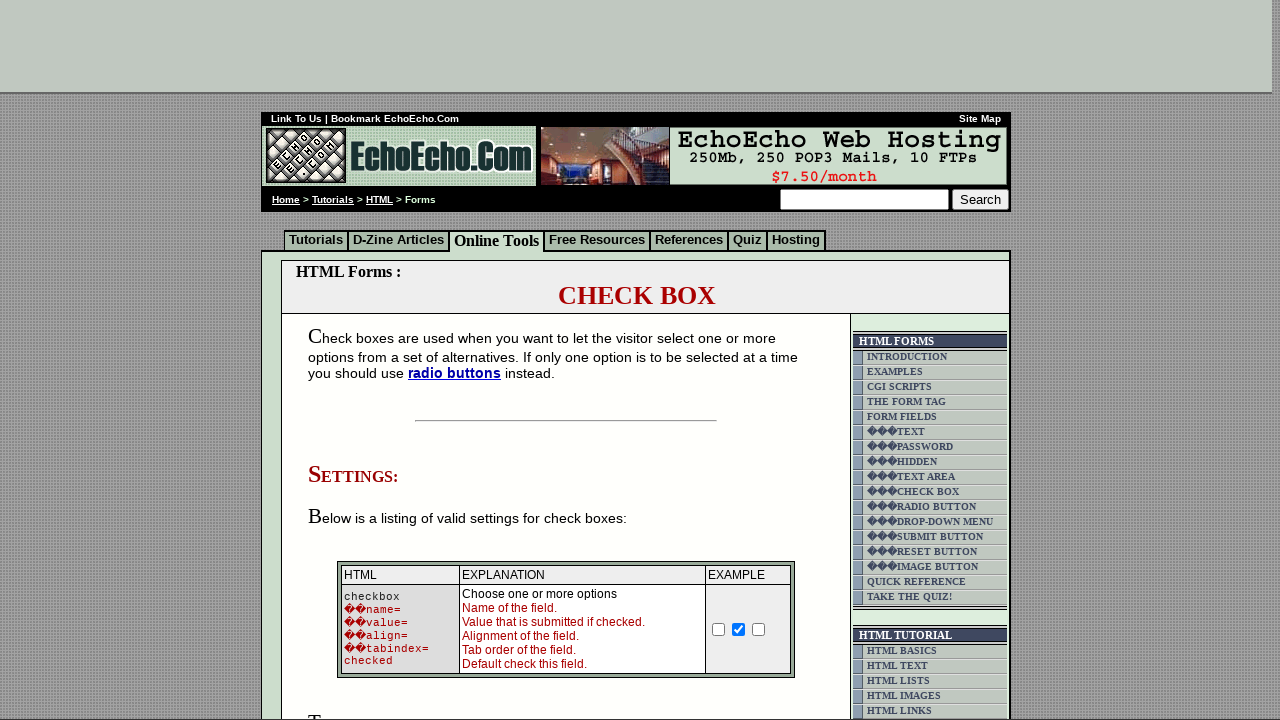

Located all checkboxes on the page
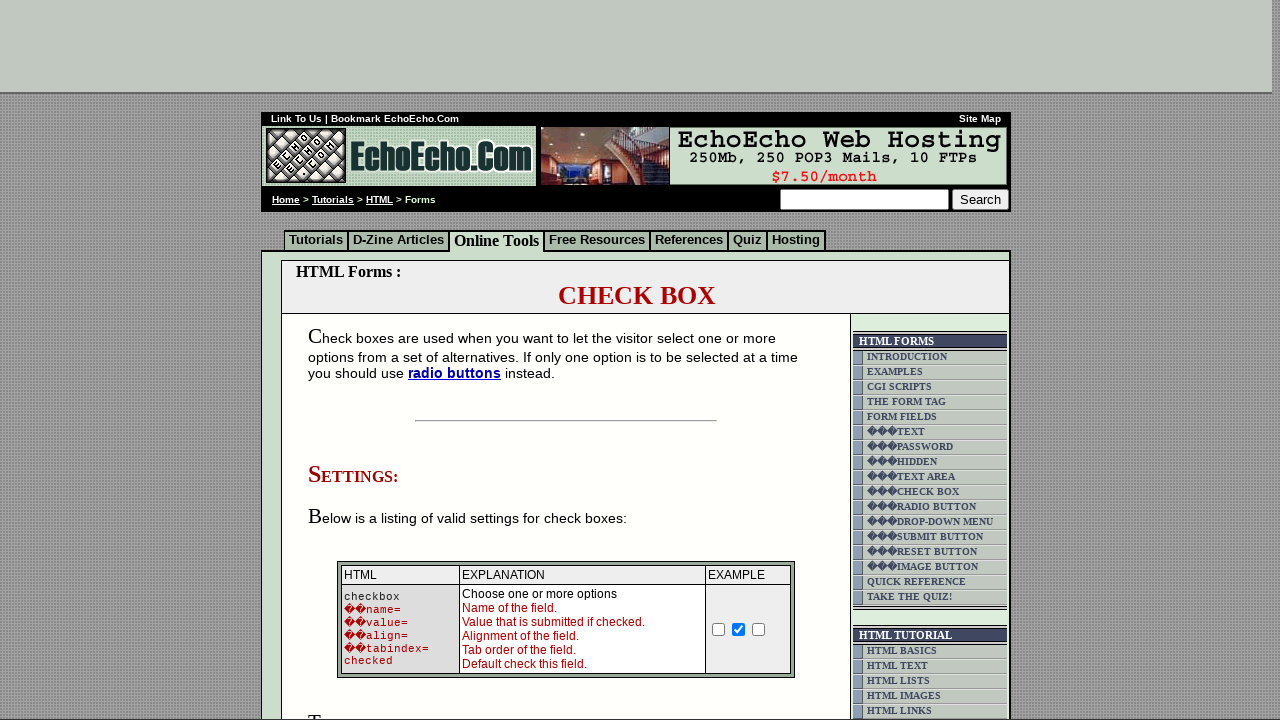

Found 3 checkboxes total
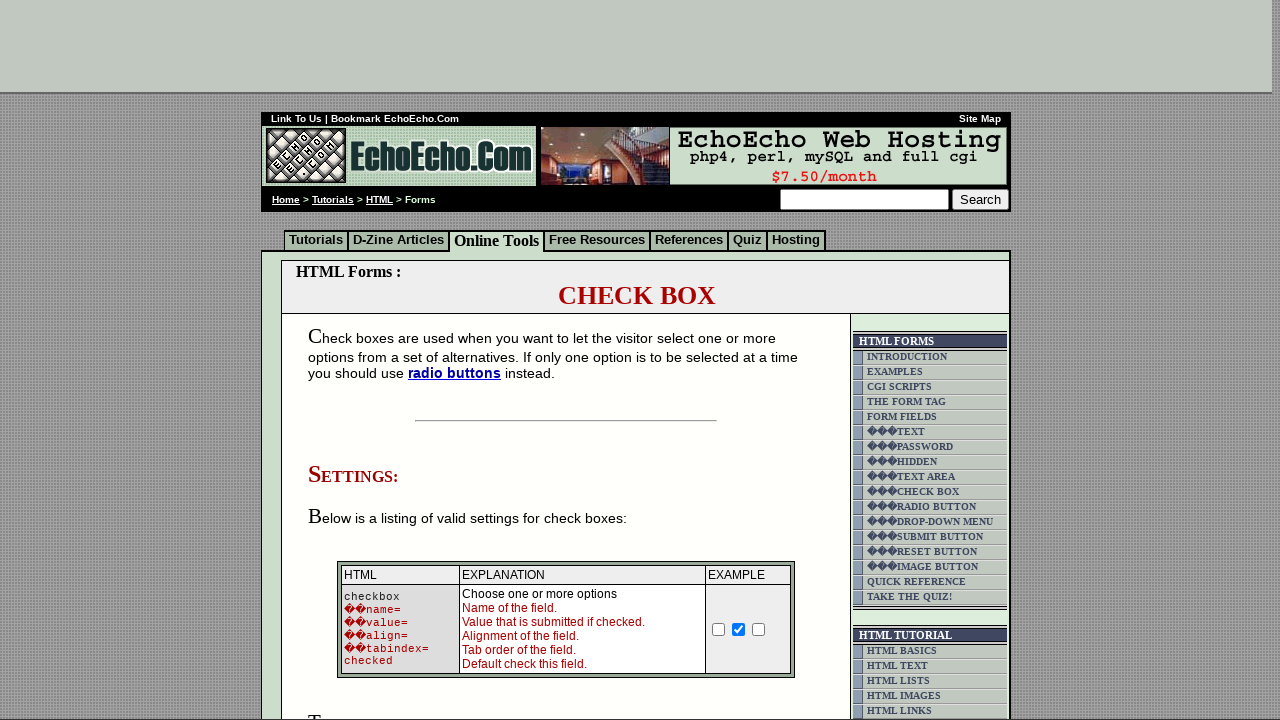

Unchecked checkbox 2 at (739, 629) on input[name='Checkbox'] >> nth=1
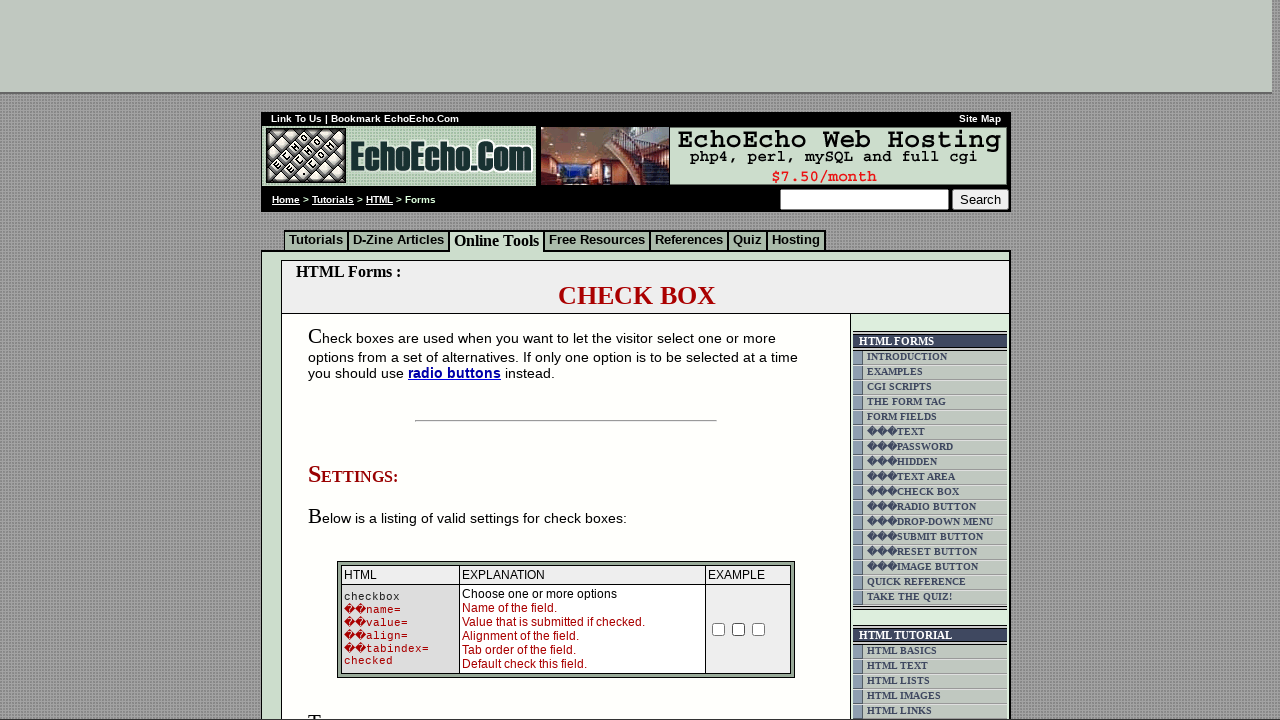

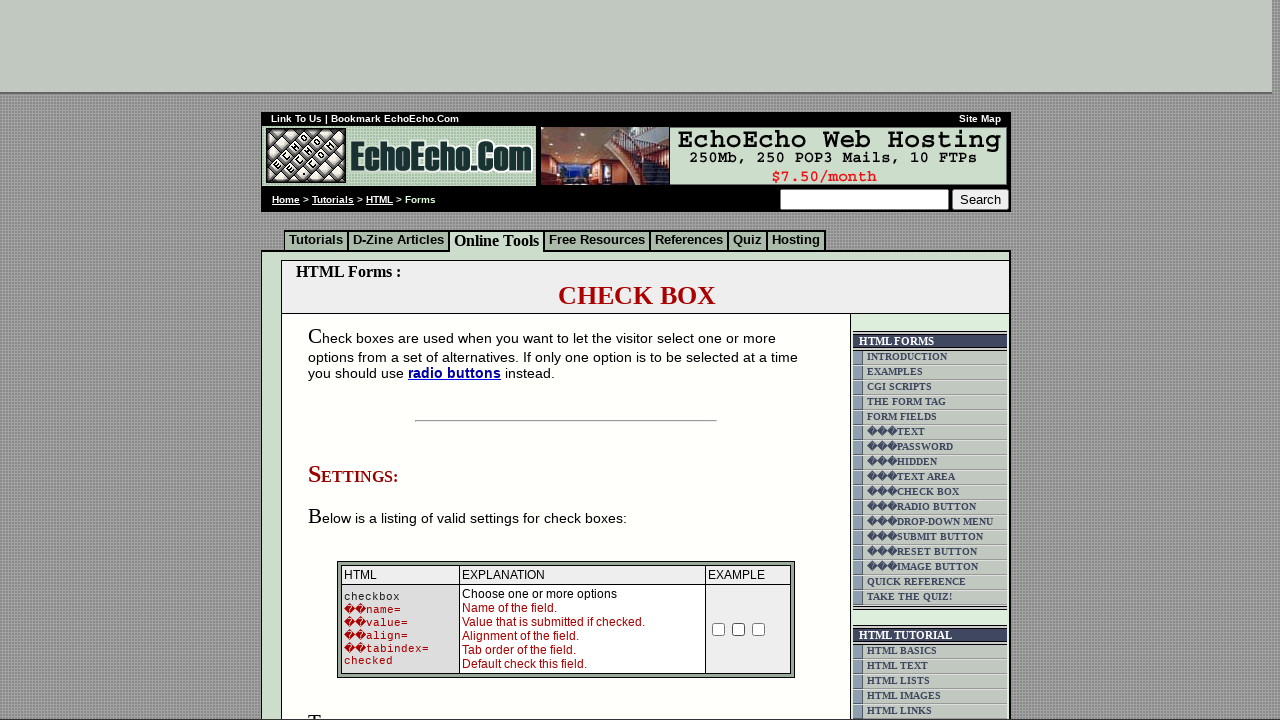